Tests the flight booking process on BlazeDemo by selecting departure/destination cities, choosing a flight, and completing the purchase form

Starting URL: https://www.blazedemo.com/

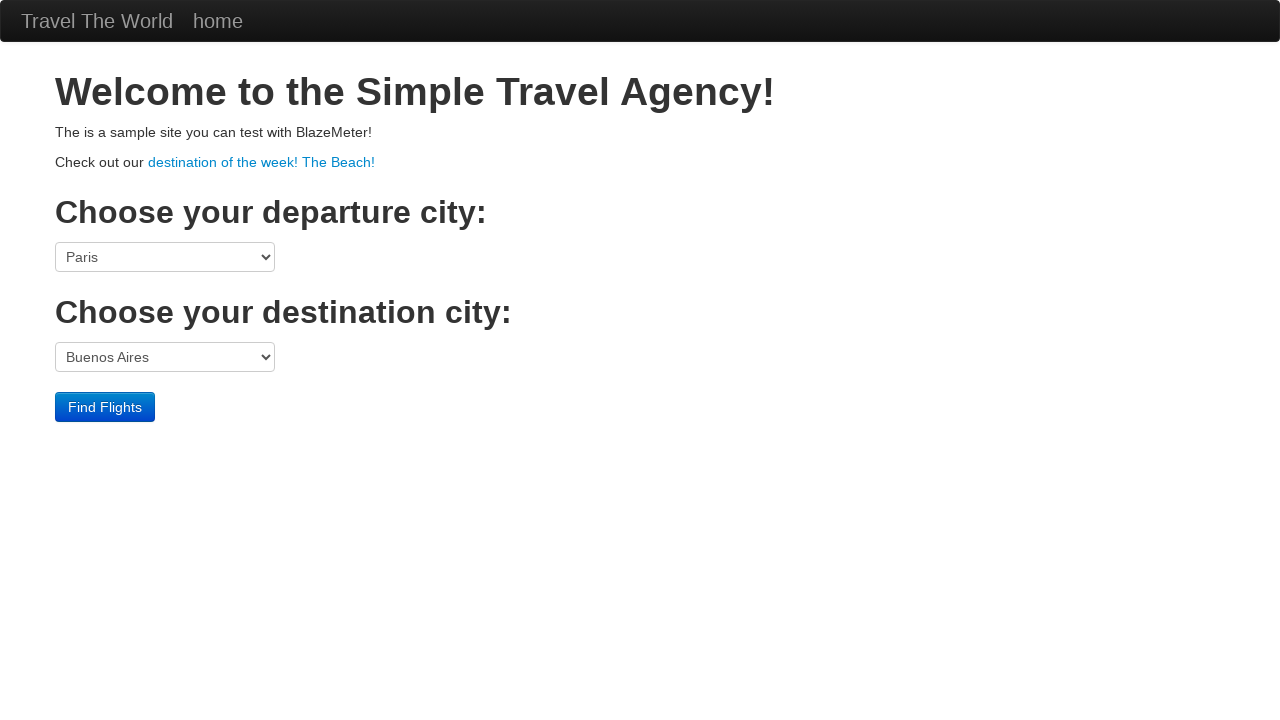

Clicked departure city dropdown at (165, 257) on select[name='fromPort']
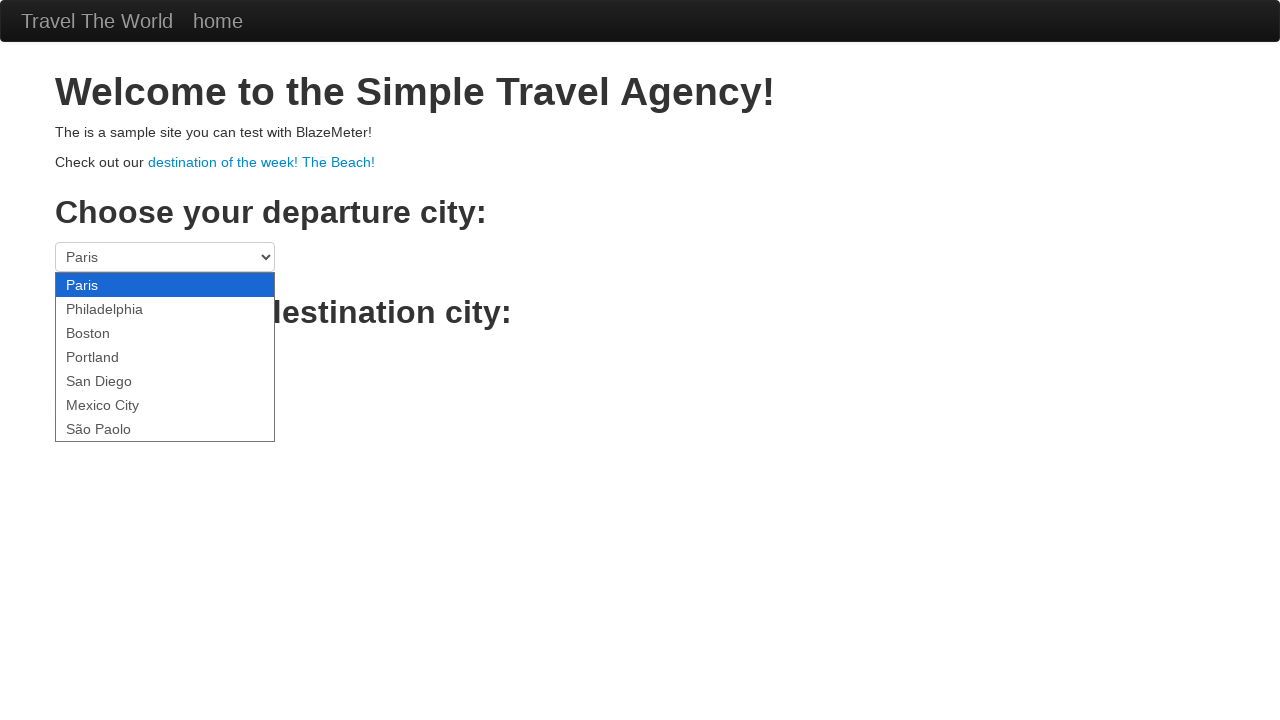

Selected São Paolo as departure city on select[name='fromPort']
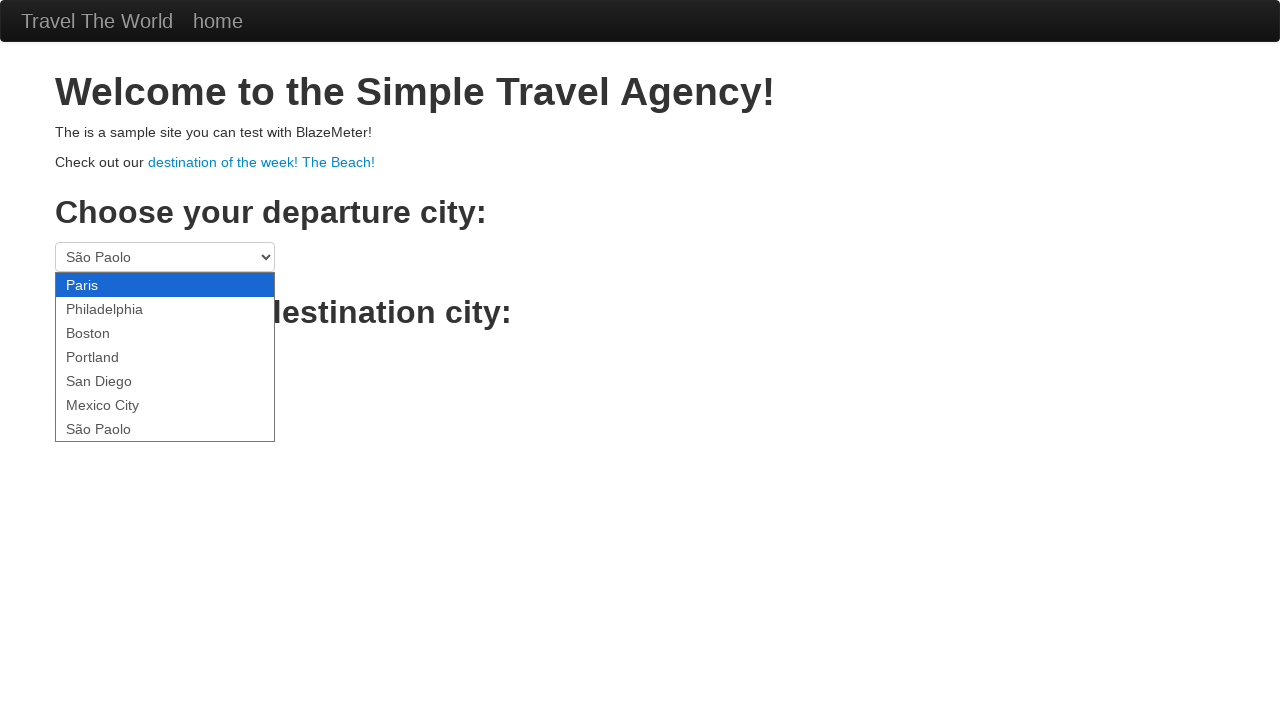

Clicked destination city dropdown at (165, 357) on select[name='toPort']
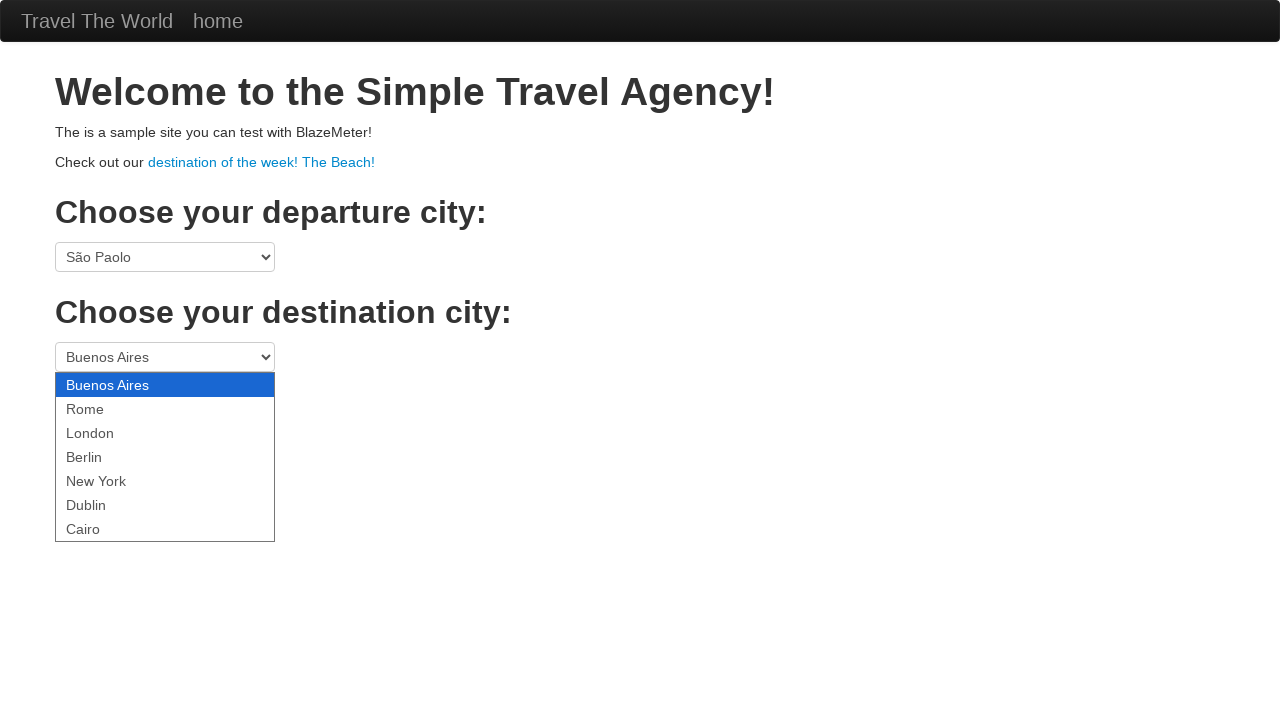

Selected Dublin as destination city on select[name='toPort']
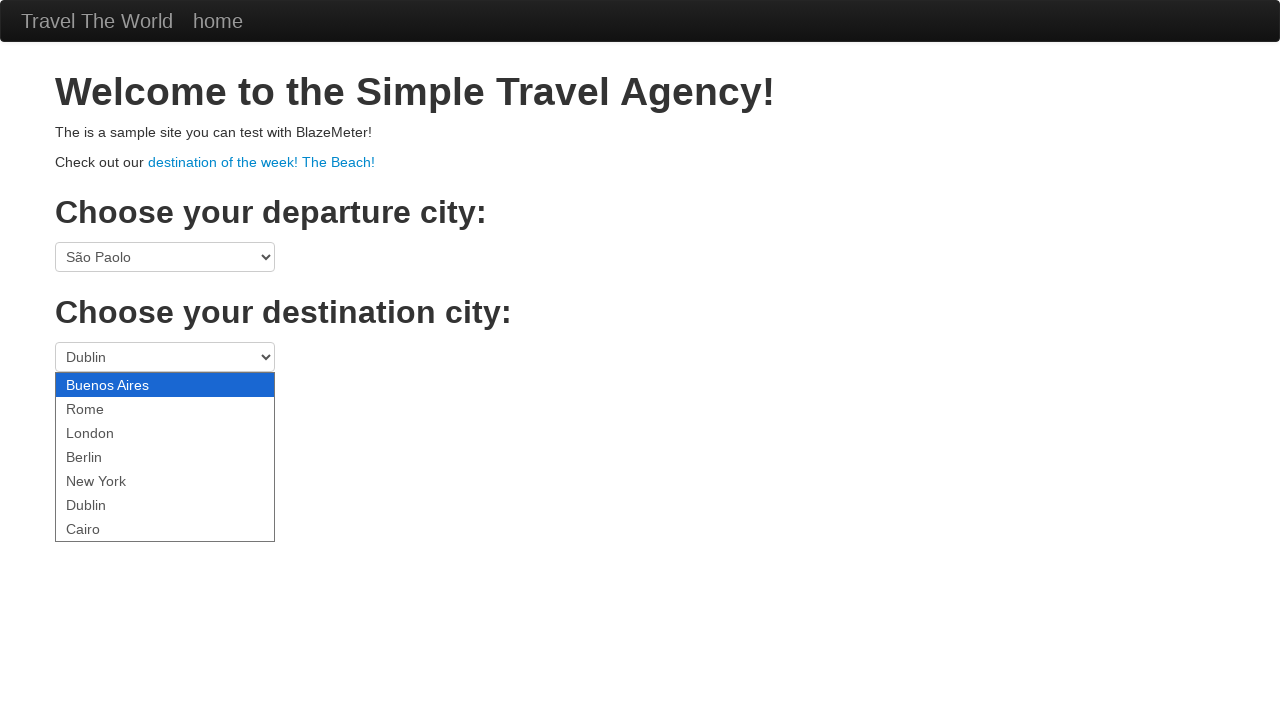

Clicked Find Flights button at (105, 407) on .btn-primary
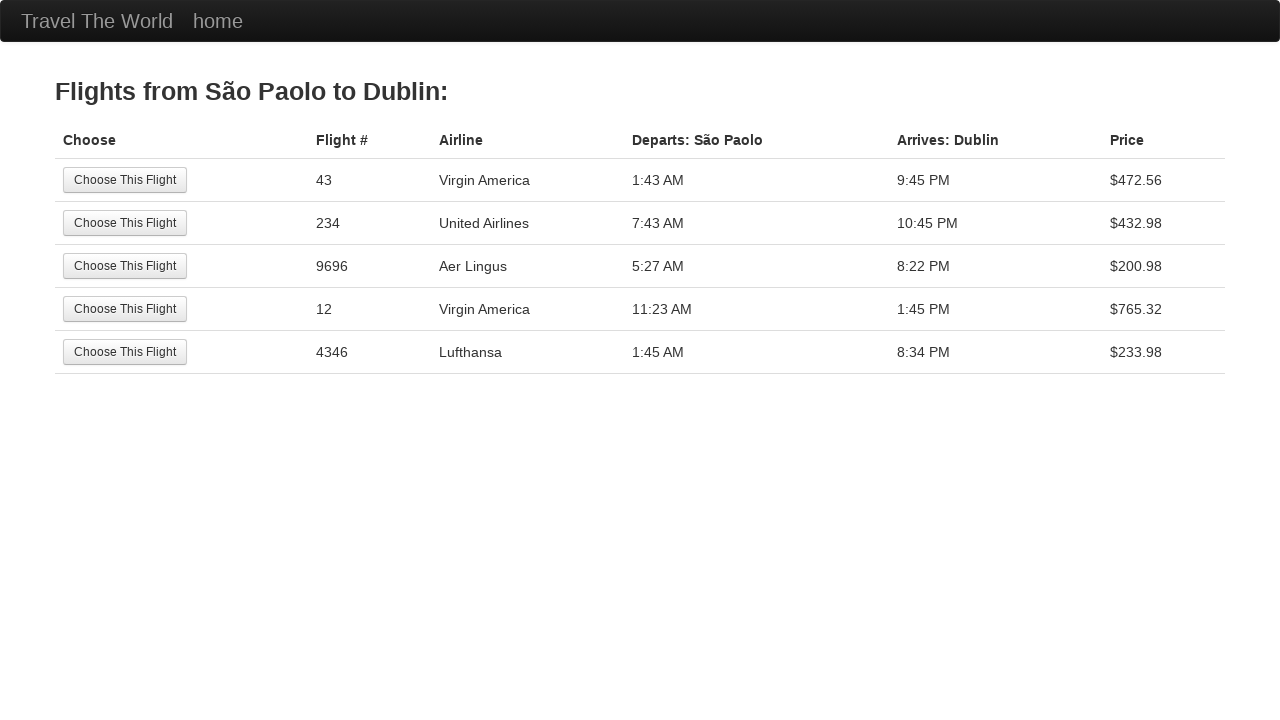

Selected the first available flight at (125, 180) on tr:nth-child(1) .btn
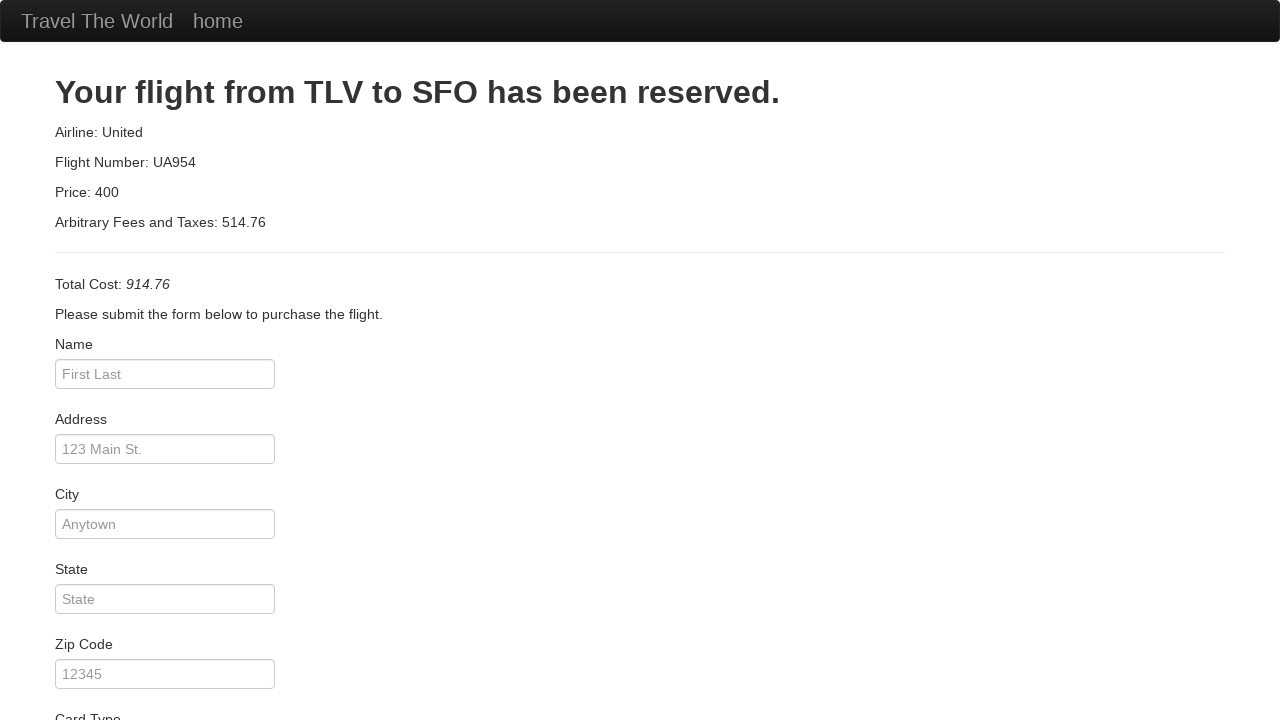

Clicked on passenger name field at (165, 374) on #inputName
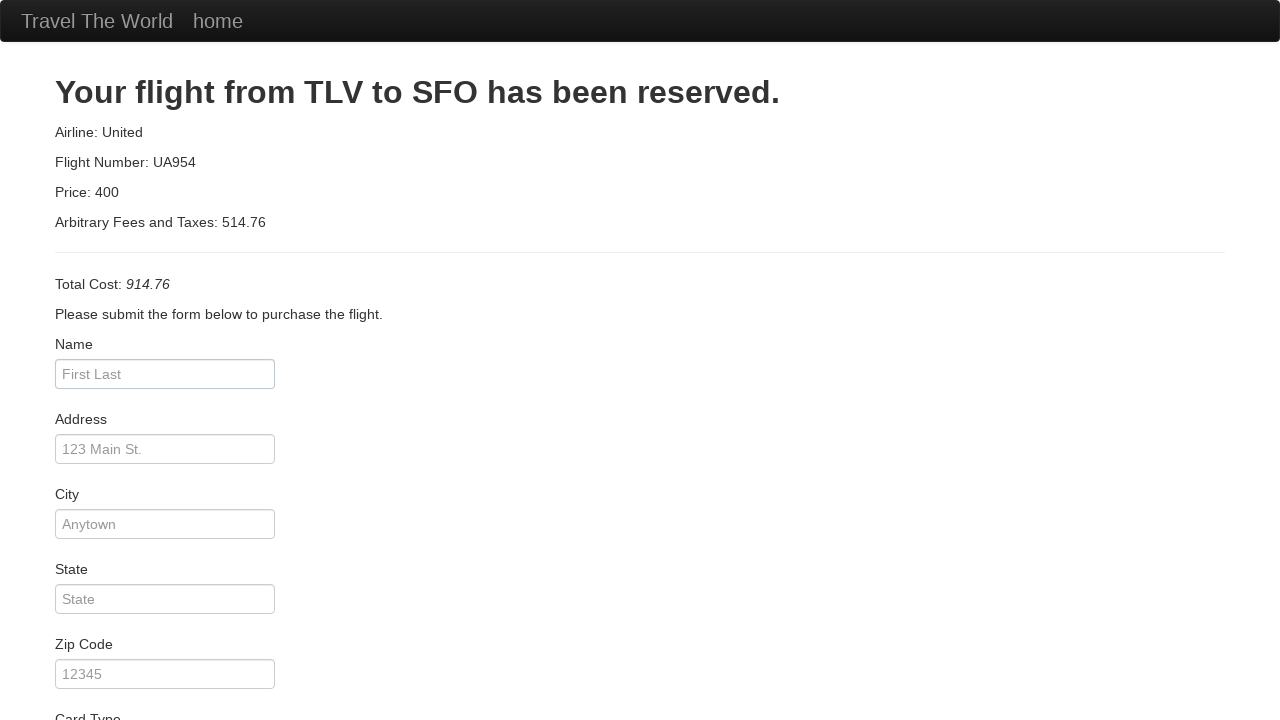

Entered passenger name 'Juca Pato' on #inputName
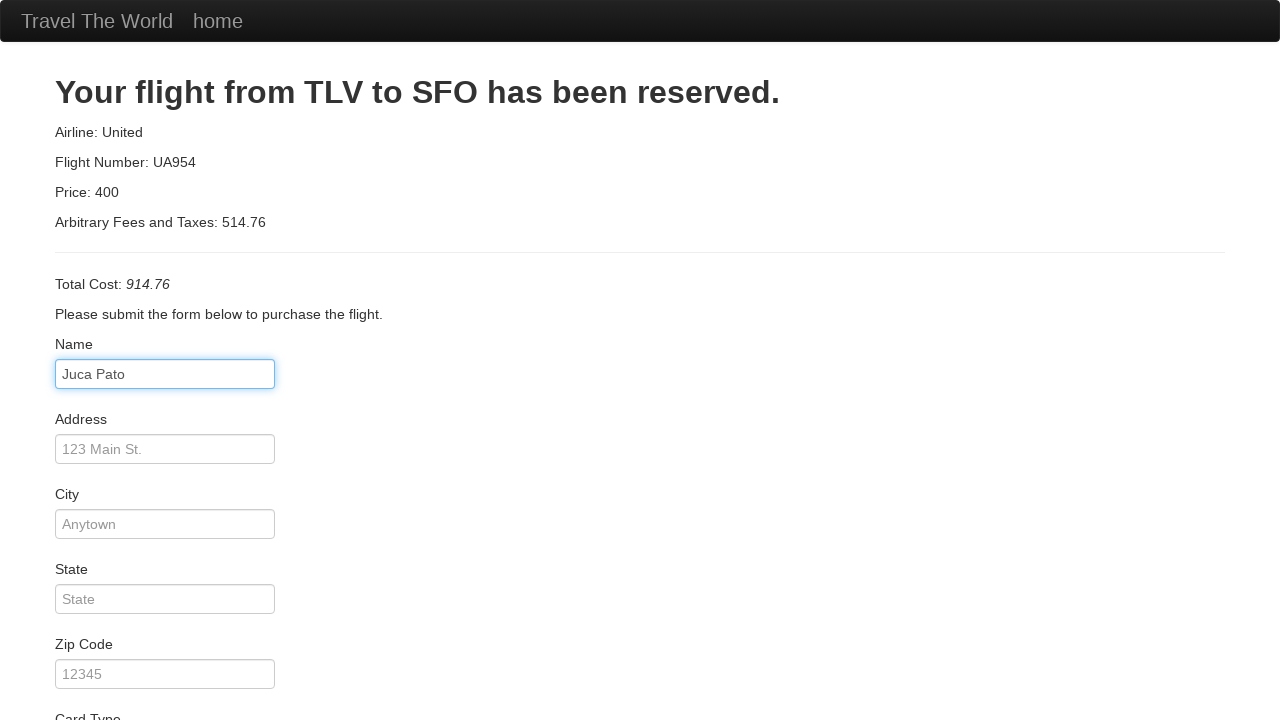

Clicked on state field at (165, 599) on #state
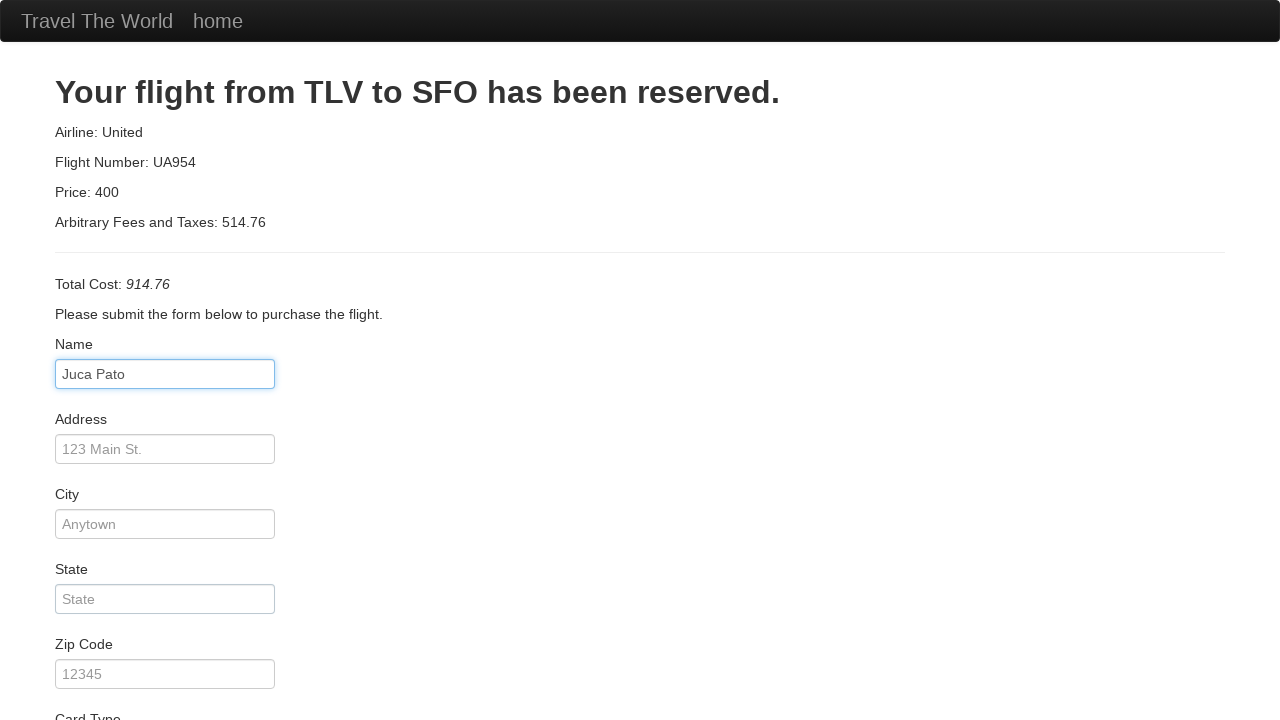

Entered state 'SP' on #state
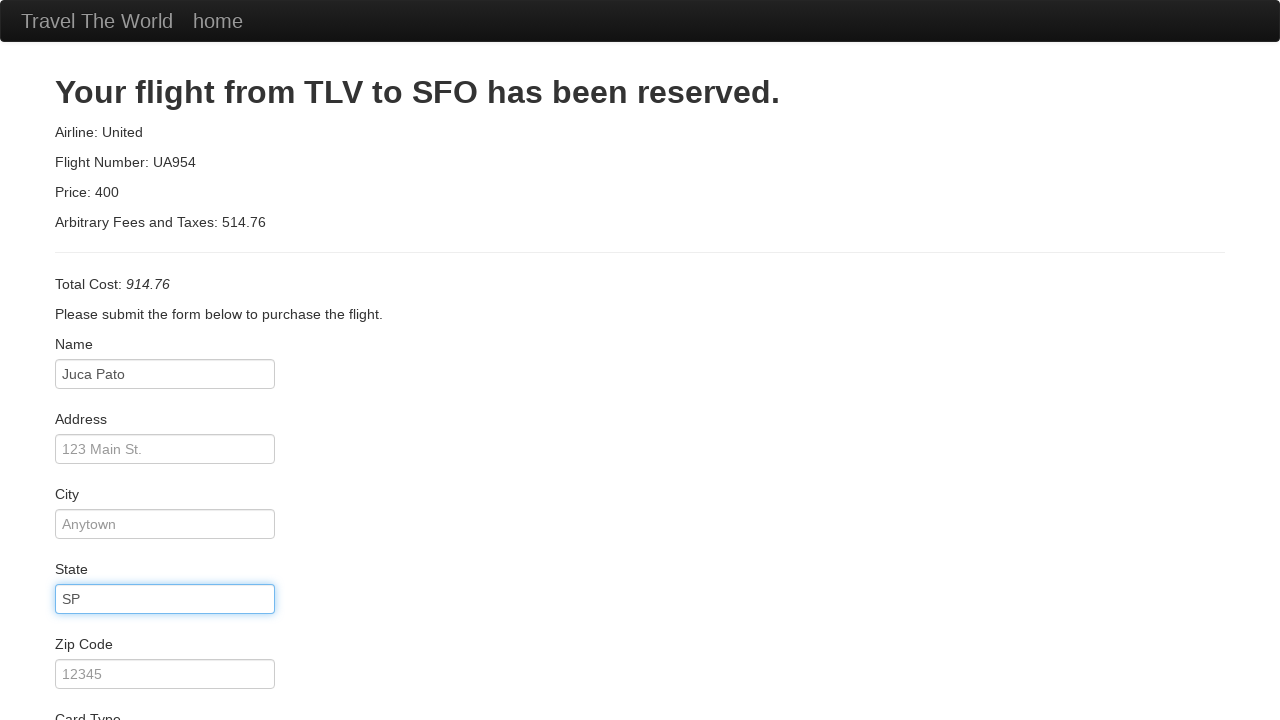

Clicked on zip code field at (165, 674) on #zipCode
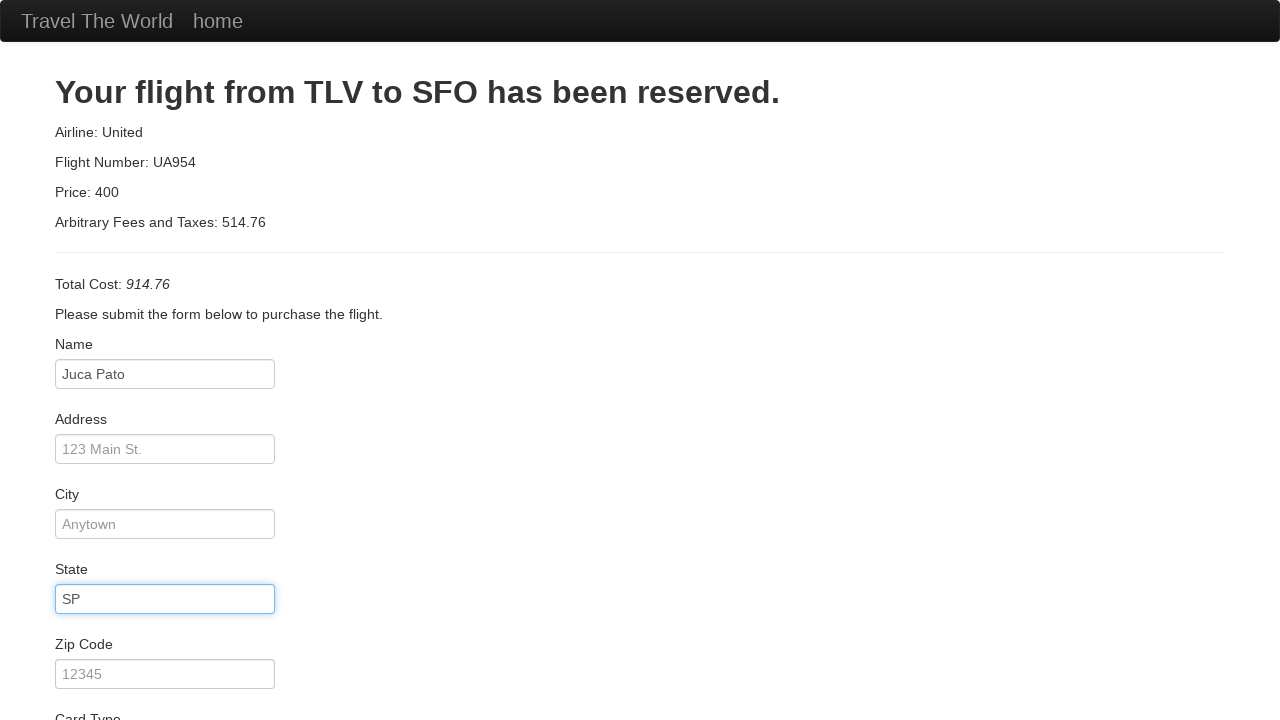

Entered zip code '12345' on #zipCode
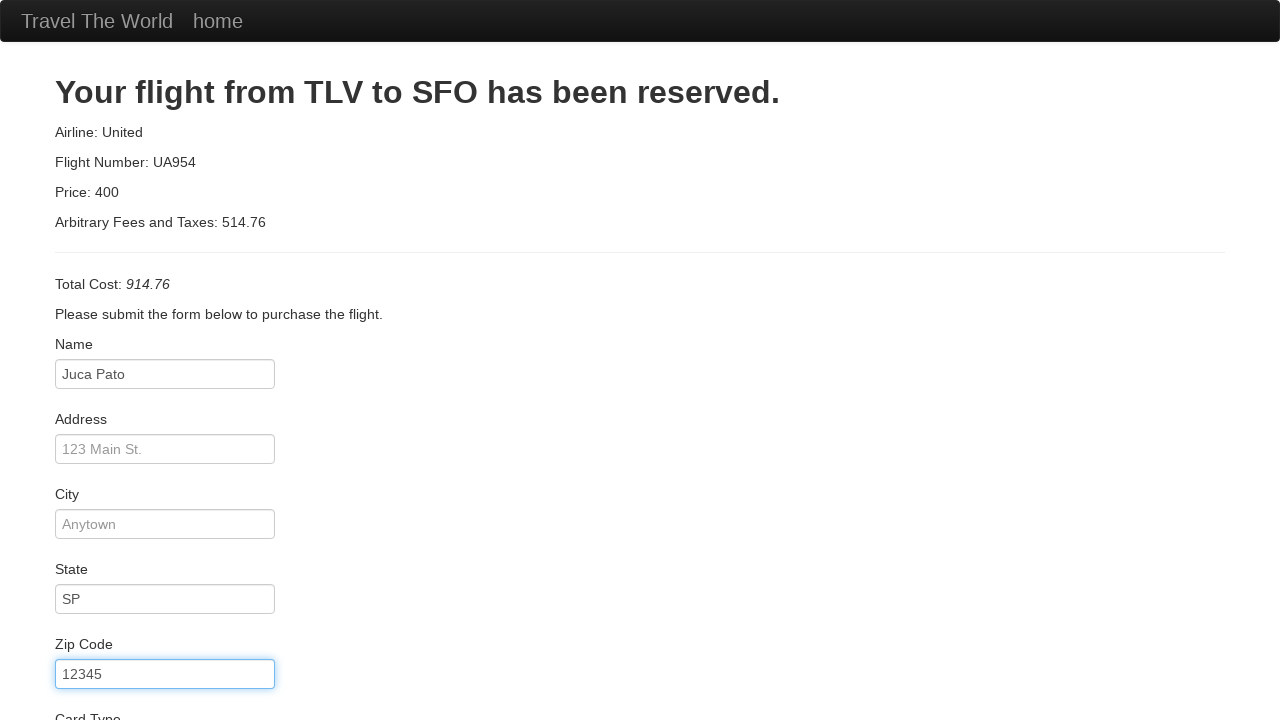

Clicked on card type dropdown at (165, 360) on #cardType
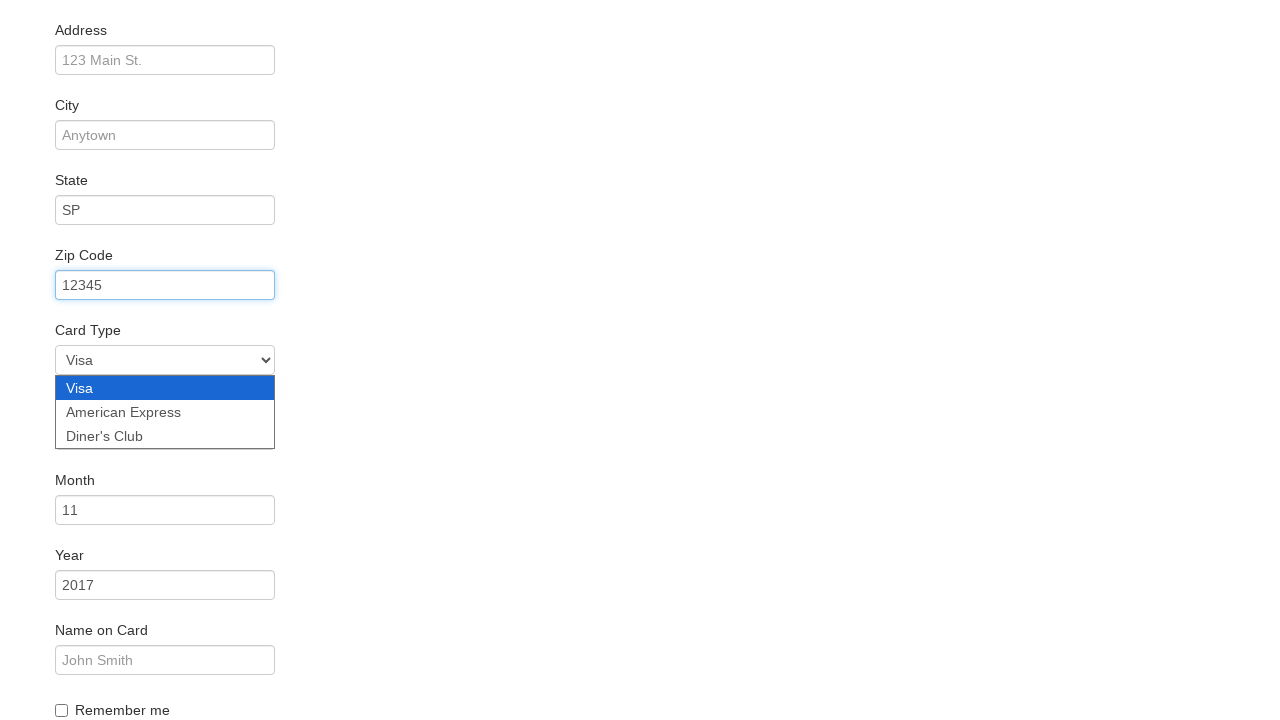

Selected American Express as card type on #cardType
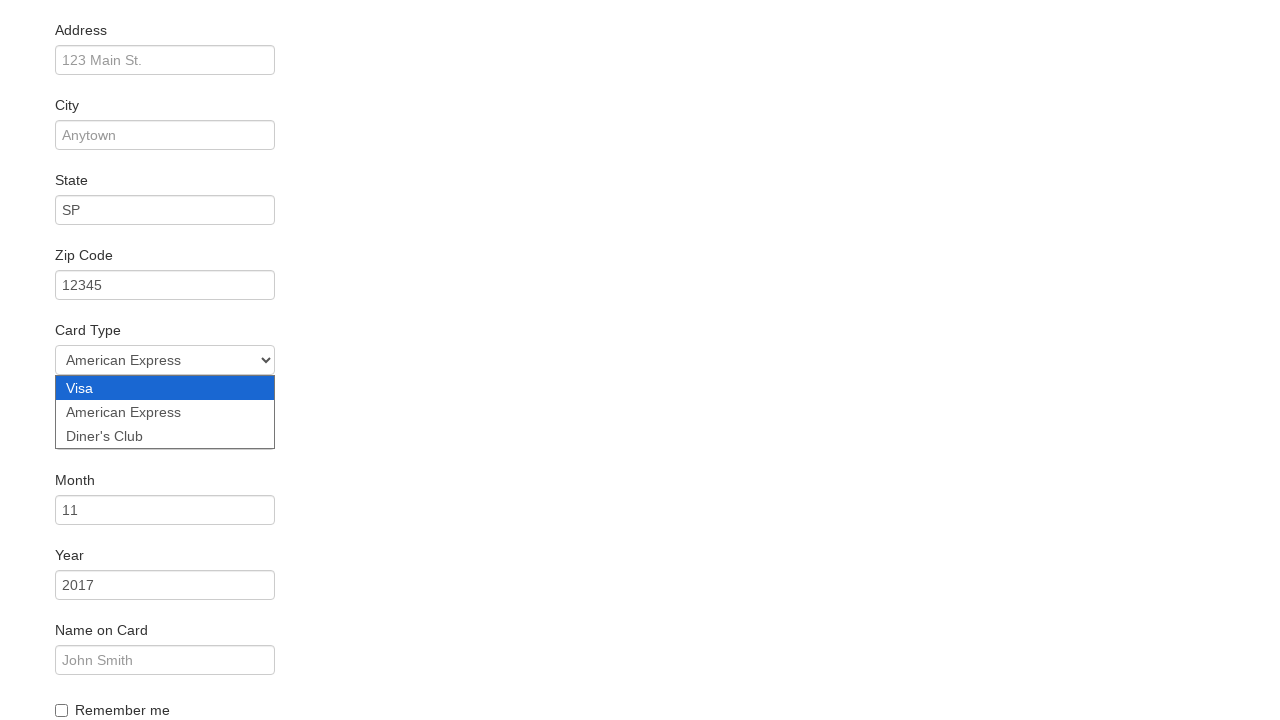

Clicked Purchase Flight button at (118, 685) on .btn-primary
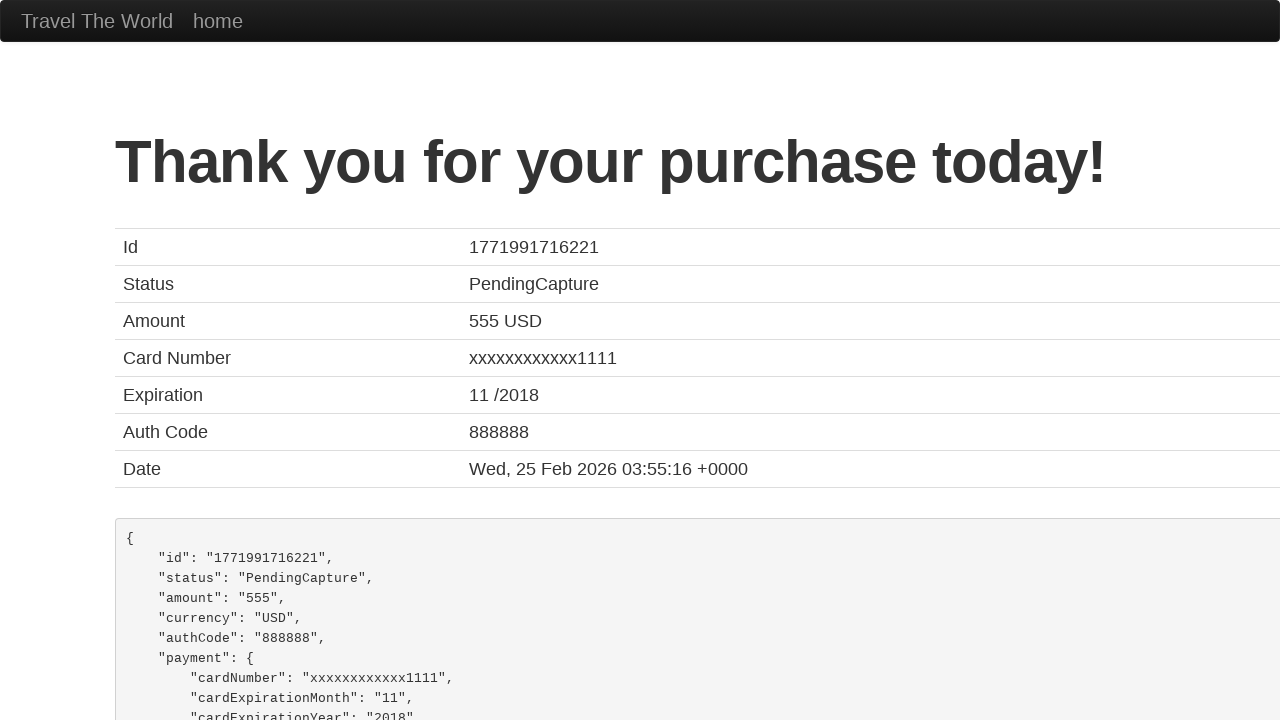

Confirmation page loaded with thank you message
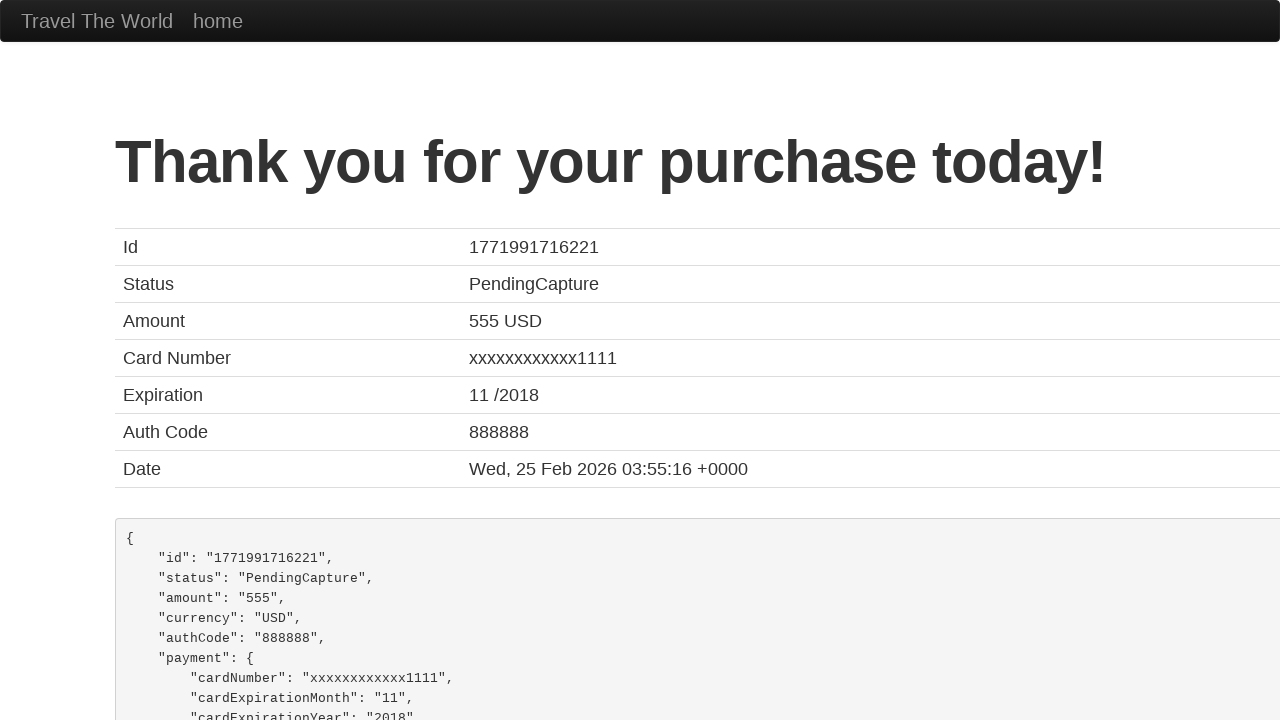

Verified flight price of 555 USD is displayed
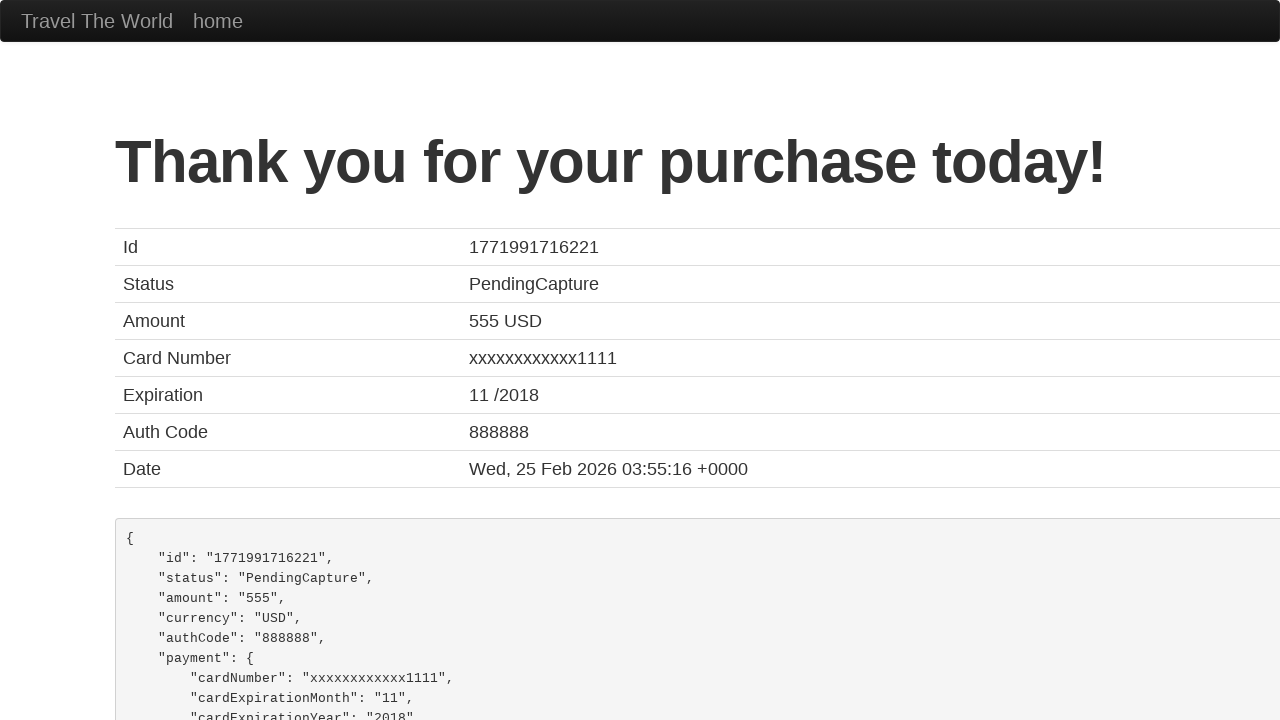

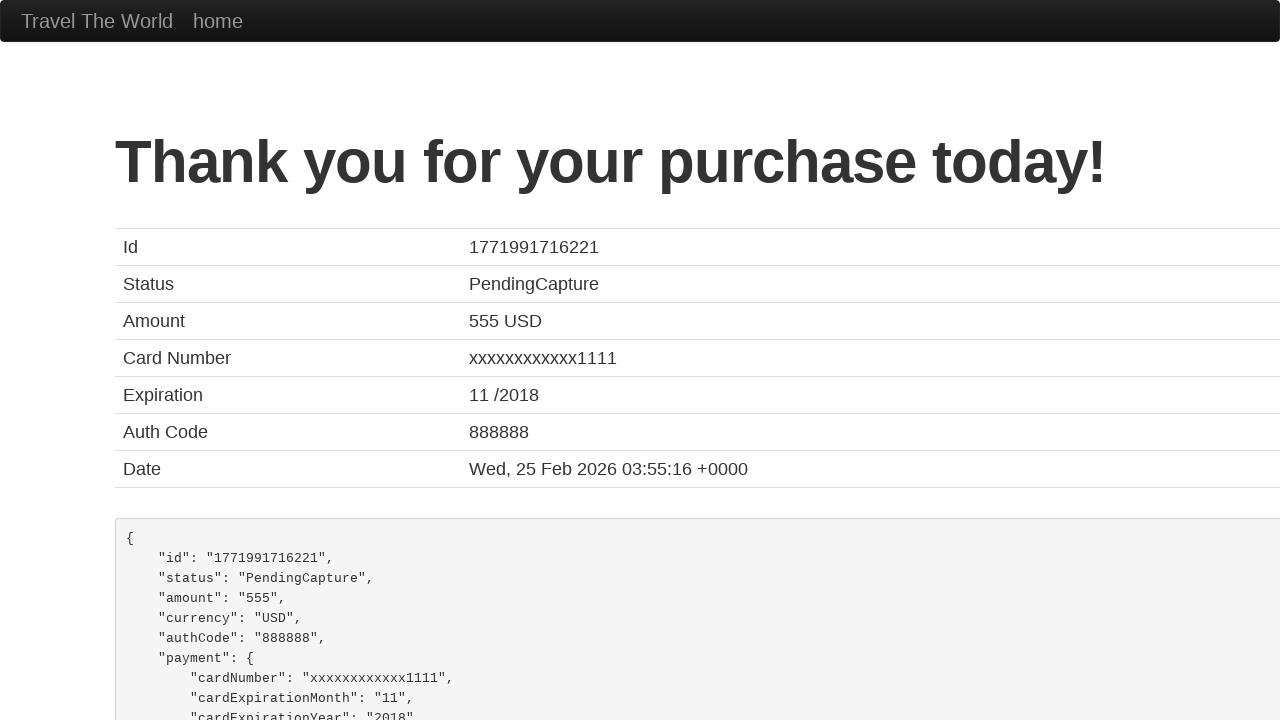